Tests the Auto Complete widget on DemoQA by navigating to the Widgets section, clicking on Auto Complete, and entering color values in the autocomplete input fields.

Starting URL: https://demoqa.com

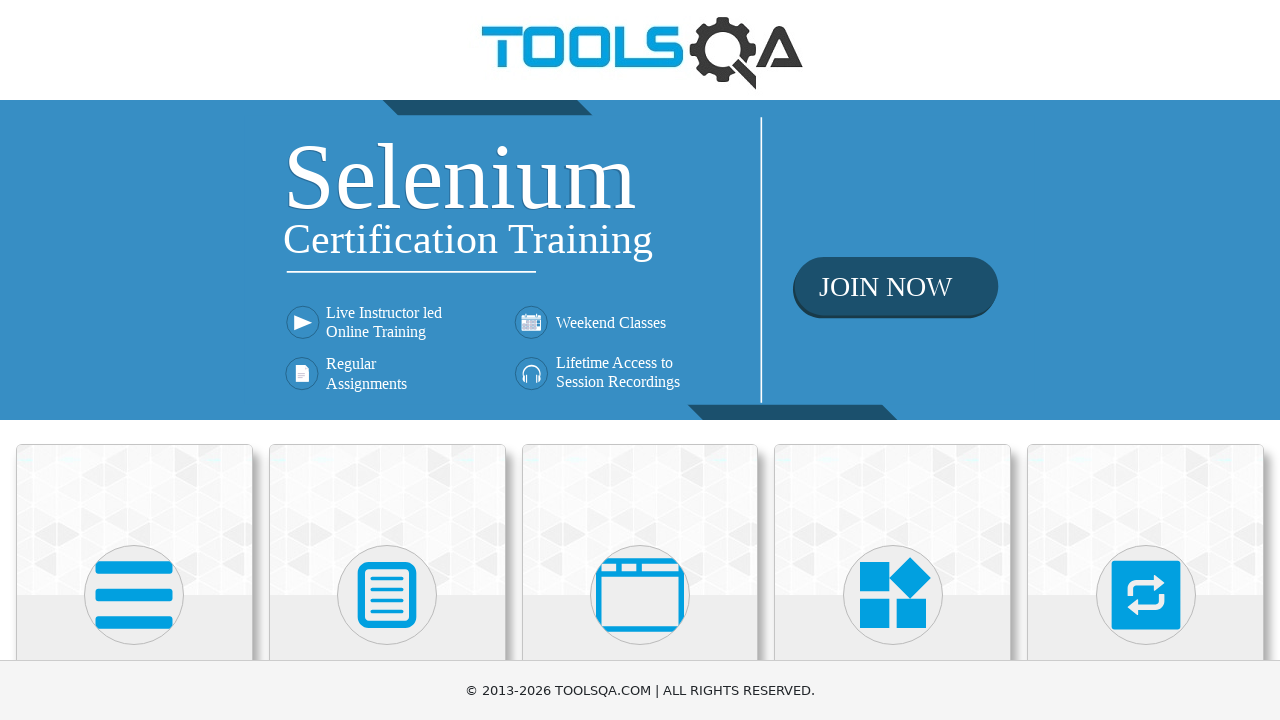

Navigated to DemoQA homepage
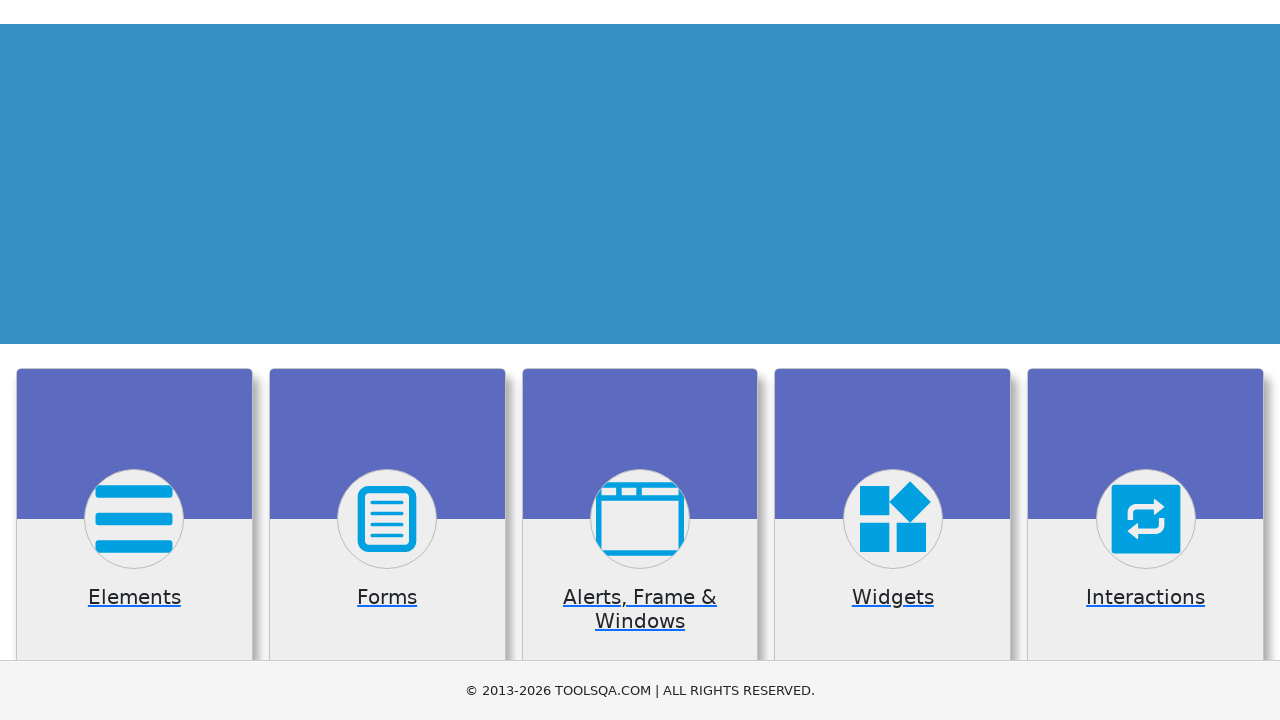

Clicked on Widgets category card at (893, 360) on xpath=//*[@class='category-cards']//following::div[@class='card-body']//h5[conta
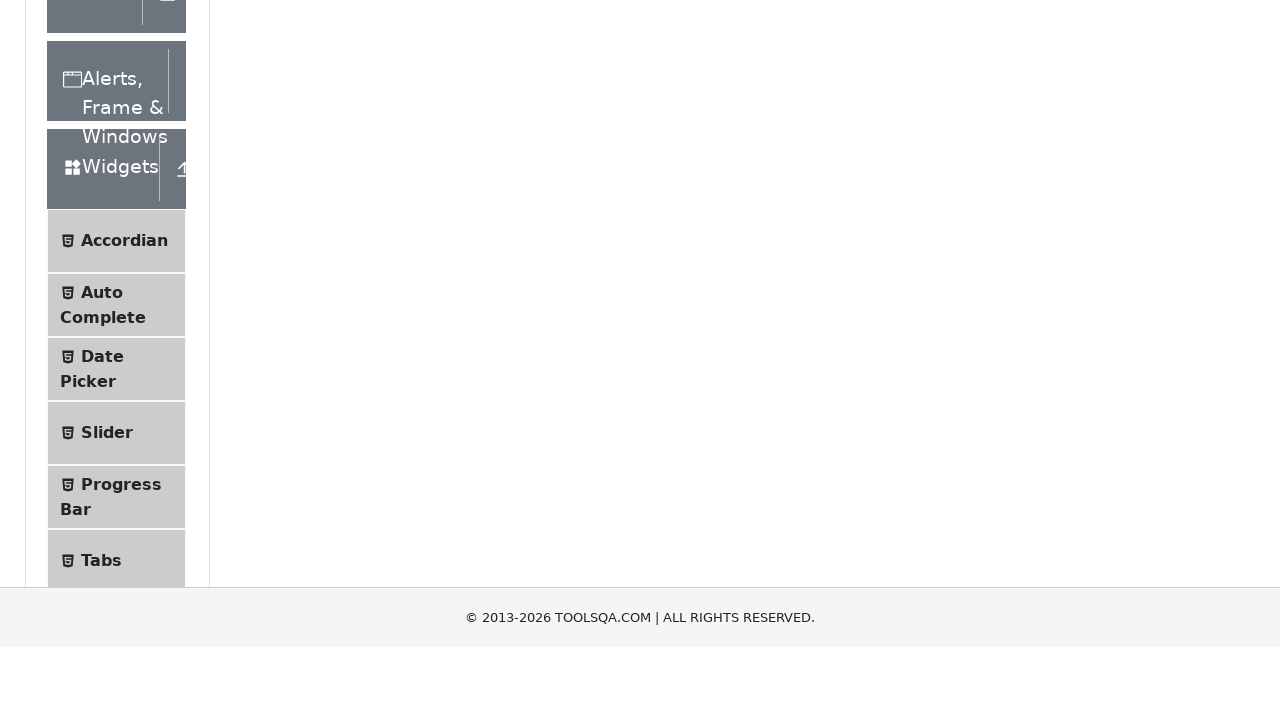

Clicked on Auto Complete menu item at (102, 576) on xpath=//*[@class='accordion']//div[@class='element-group']//following::span[@cla
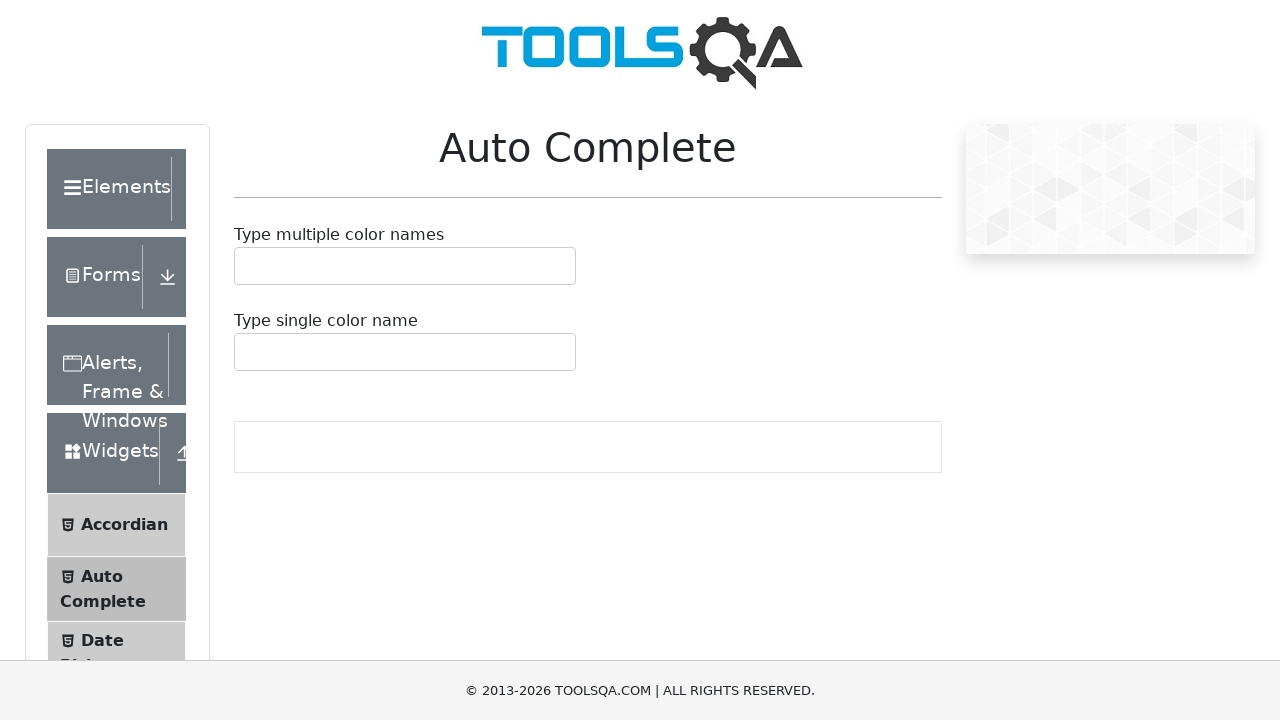

Filled autocomplete input field with 'Green' on #autoCompleteMultipleInput
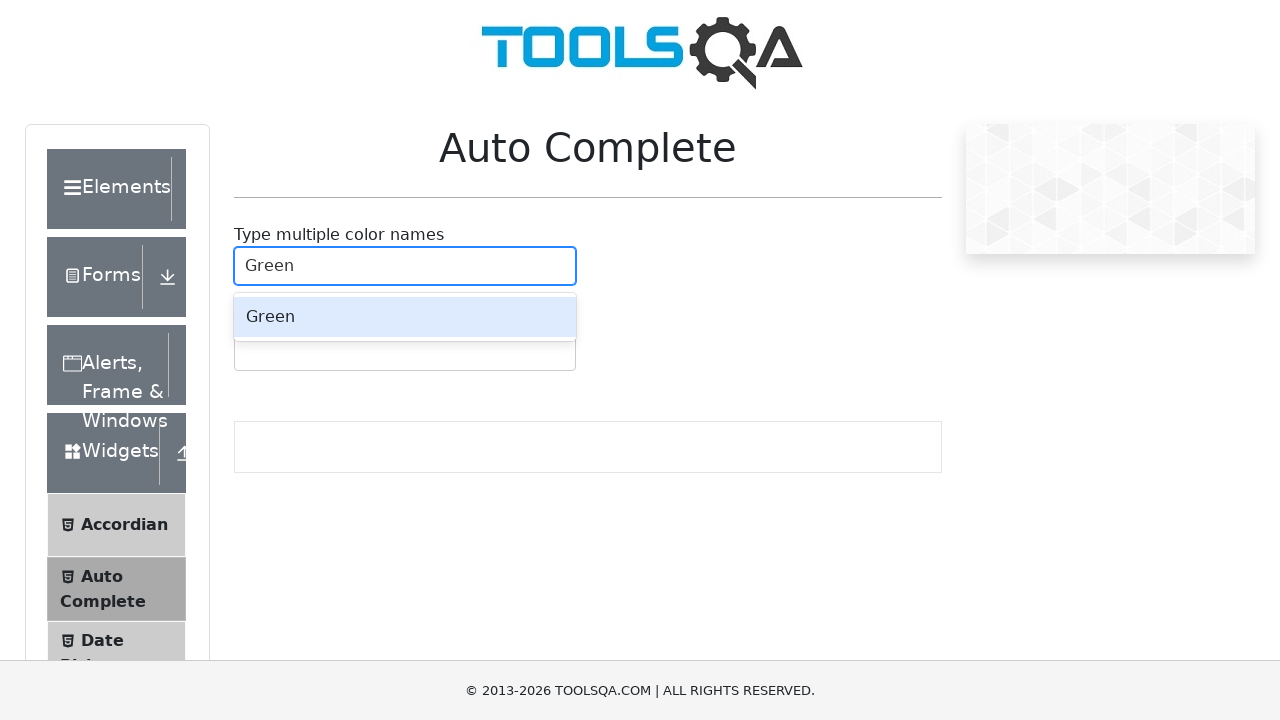

Pressed Tab to confirm Green selection
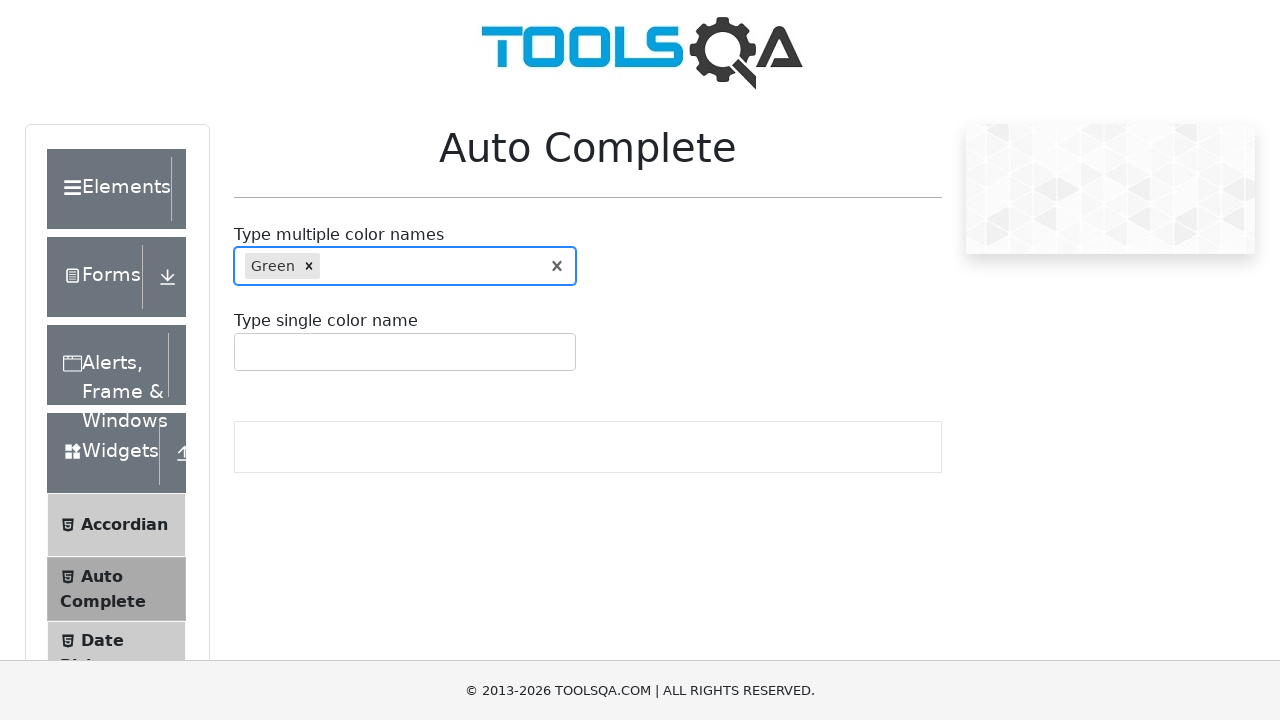

Pressed Tab again to move focus
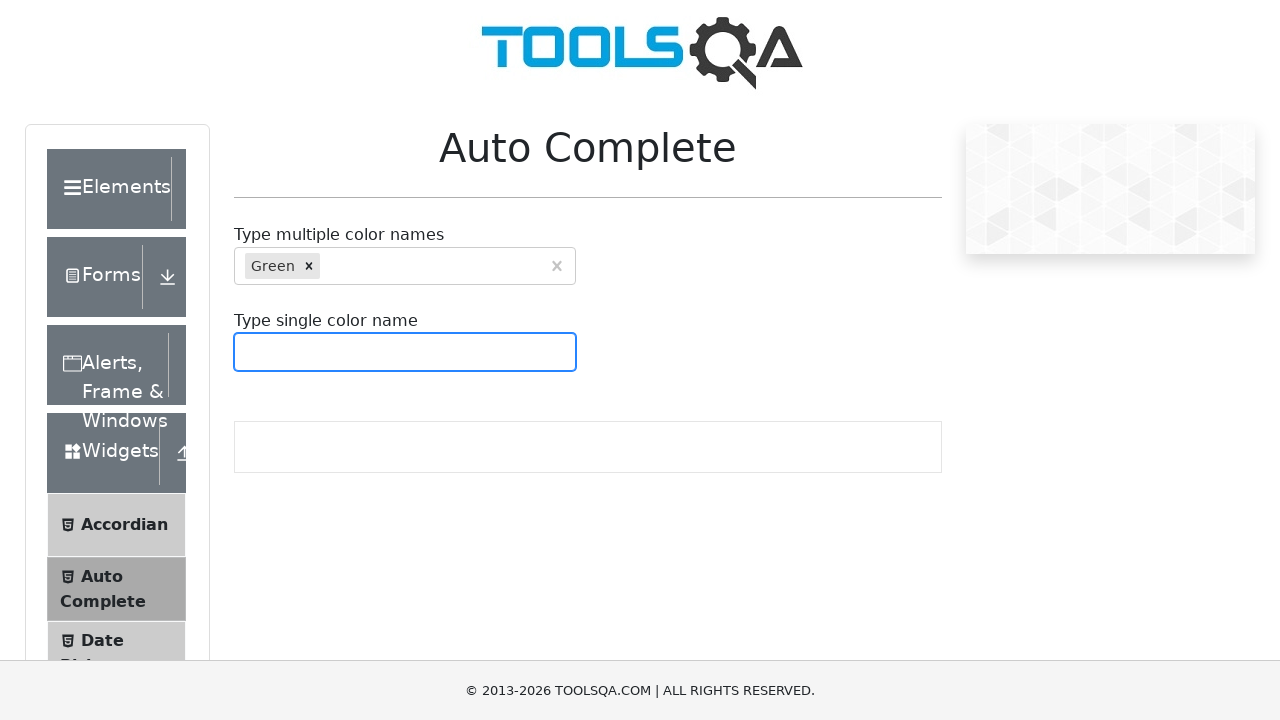

Filled autocomplete input field with 'Green' for second selection on #autoCompleteMultipleInput
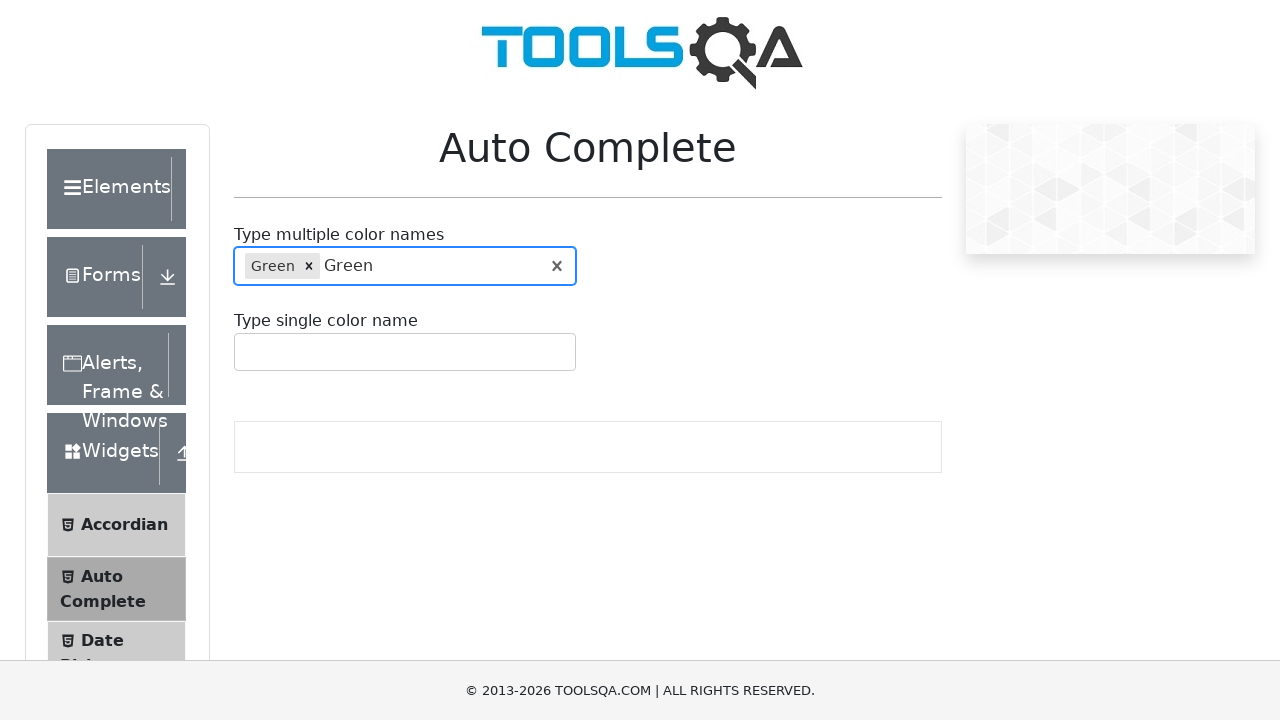

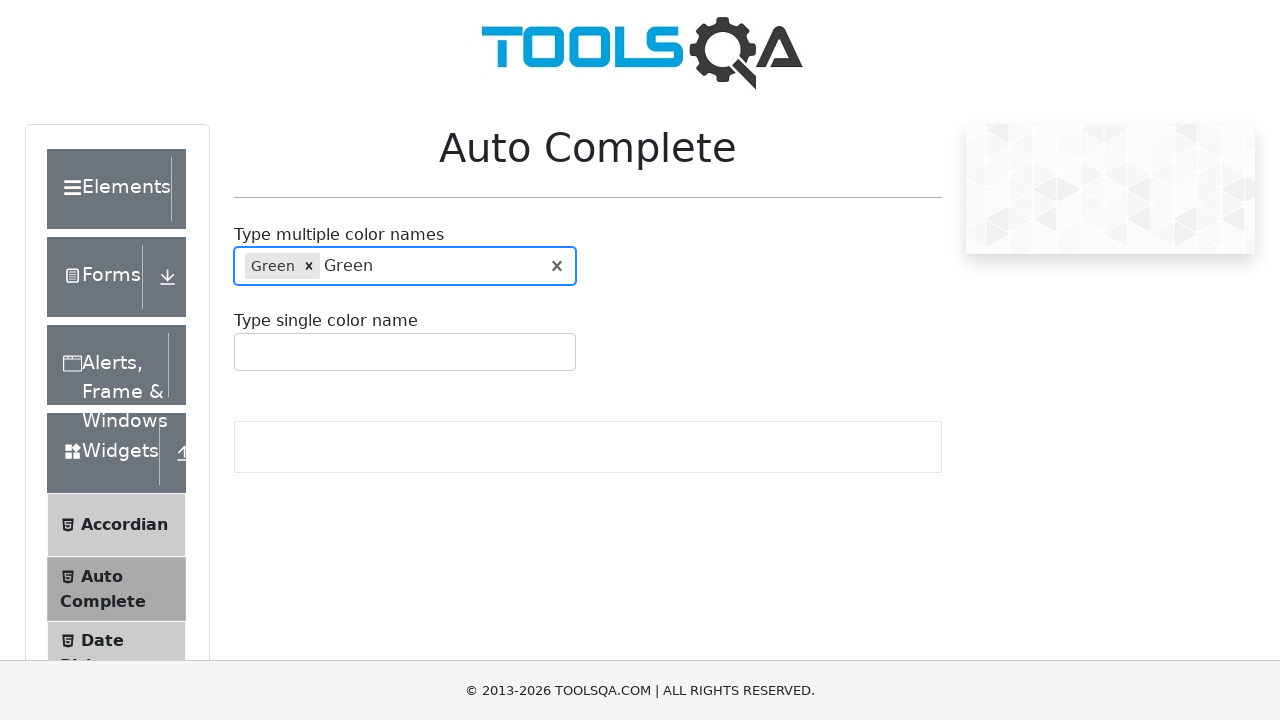